Tests nested iframe handling by navigating to a page with nested iframes, switching between outer and inner frames, and entering text in an input field within the inner iframe

Starting URL: http://demo.automationtesting.in/Frames.html

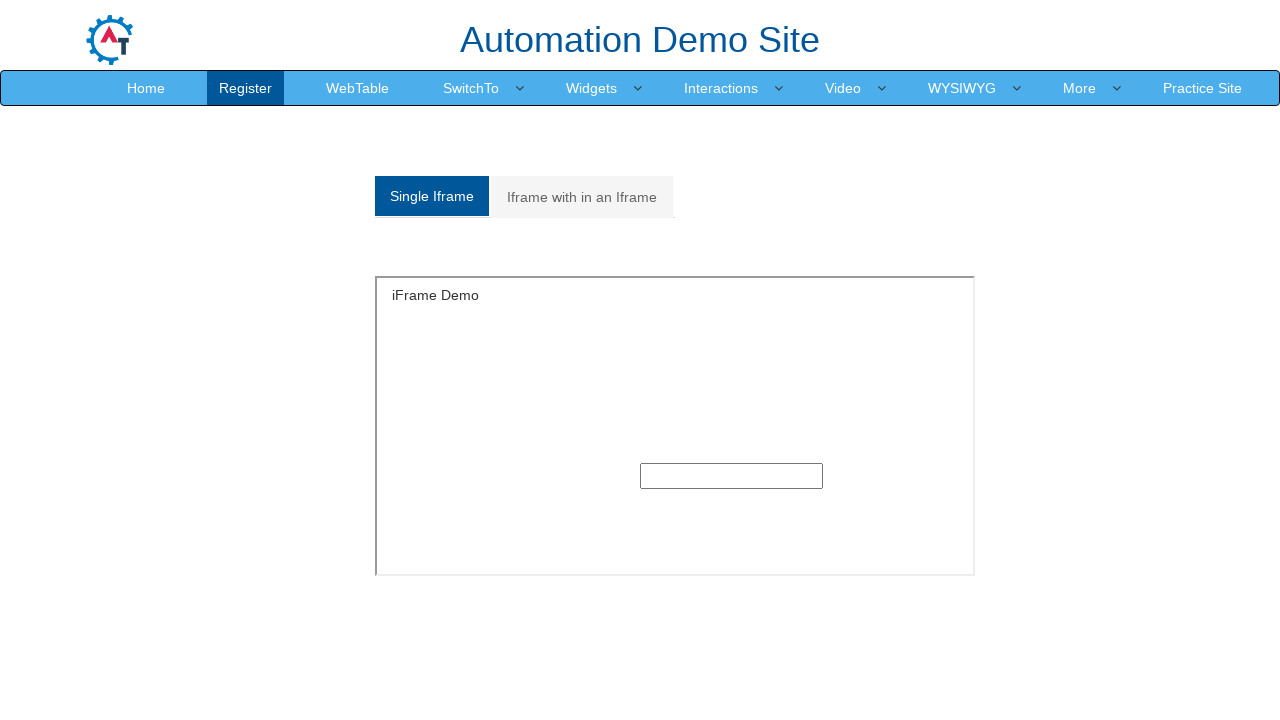

Clicked on 'Iframe with in an Iframe' link to navigate to nested iframe demo at (582, 197) on text=Iframe with in an Iframe
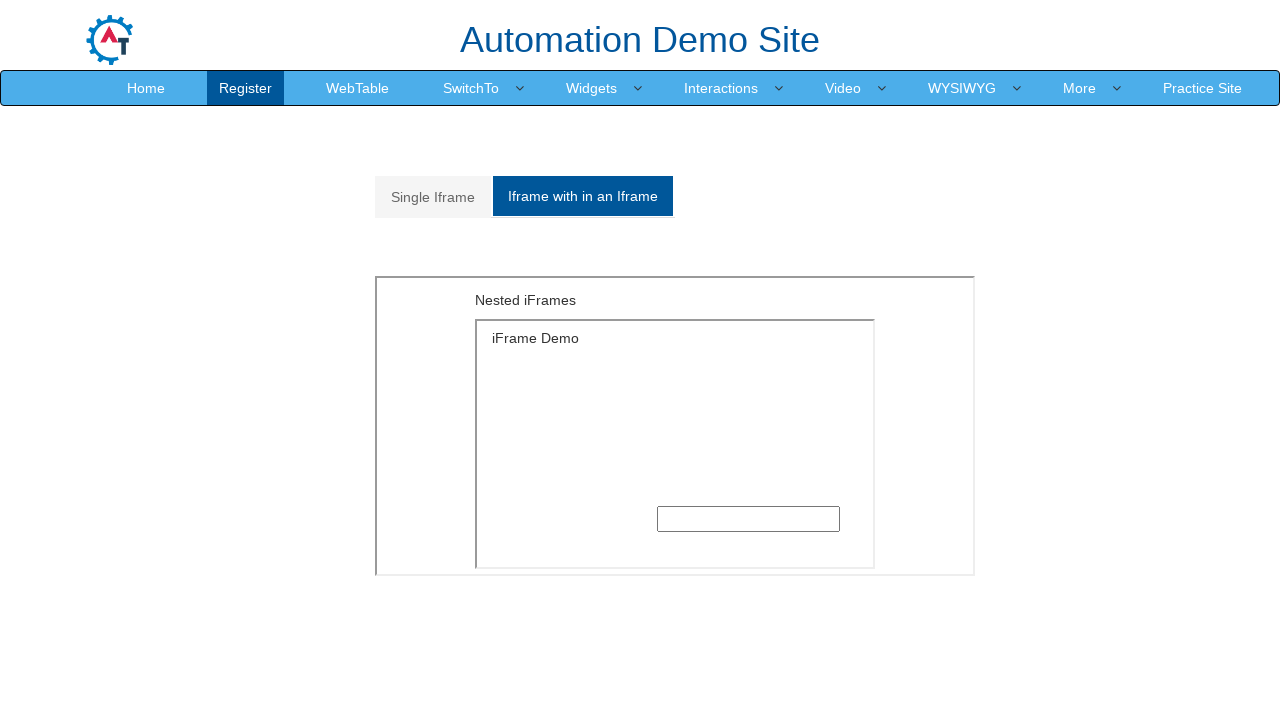

Located outer iframe with src='MultipleFrames.html'
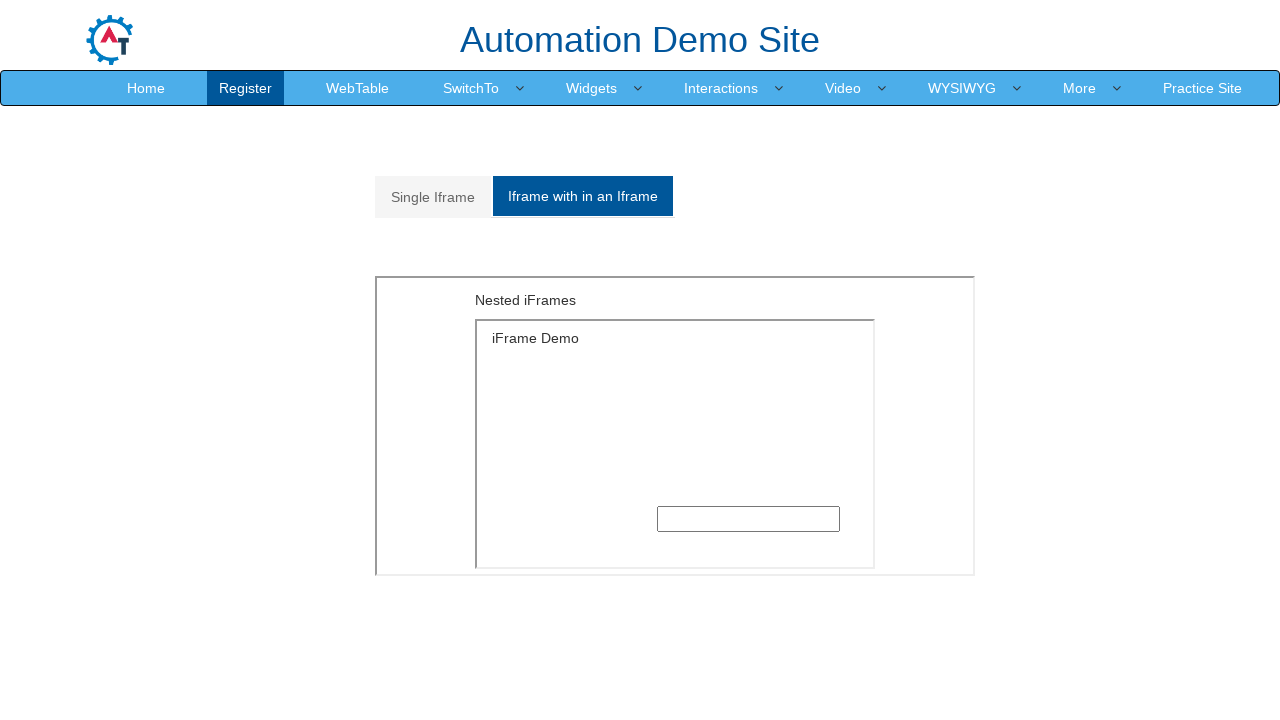

Located inner iframe with src='SingleFrame.html' within outer iframe
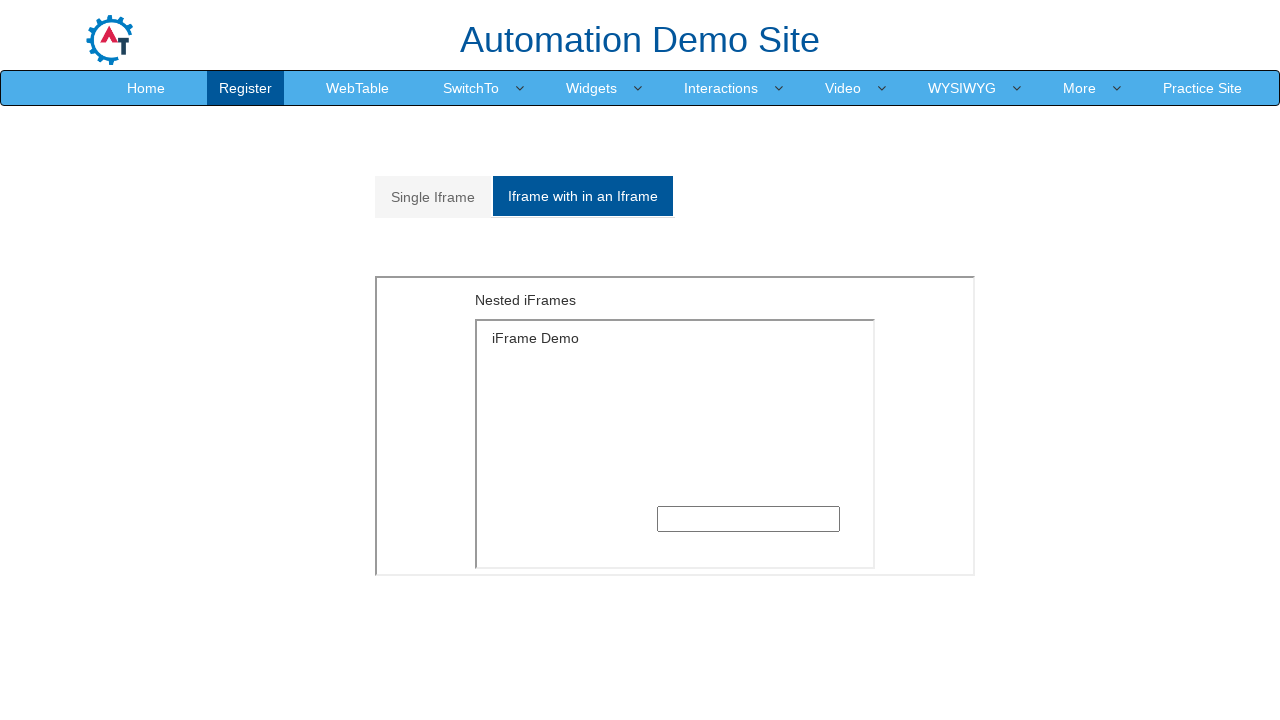

Entered 'Welcome' text in input field within inner iframe on iframe[src='MultipleFrames.html'] >> internal:control=enter-frame >> iframe[src=
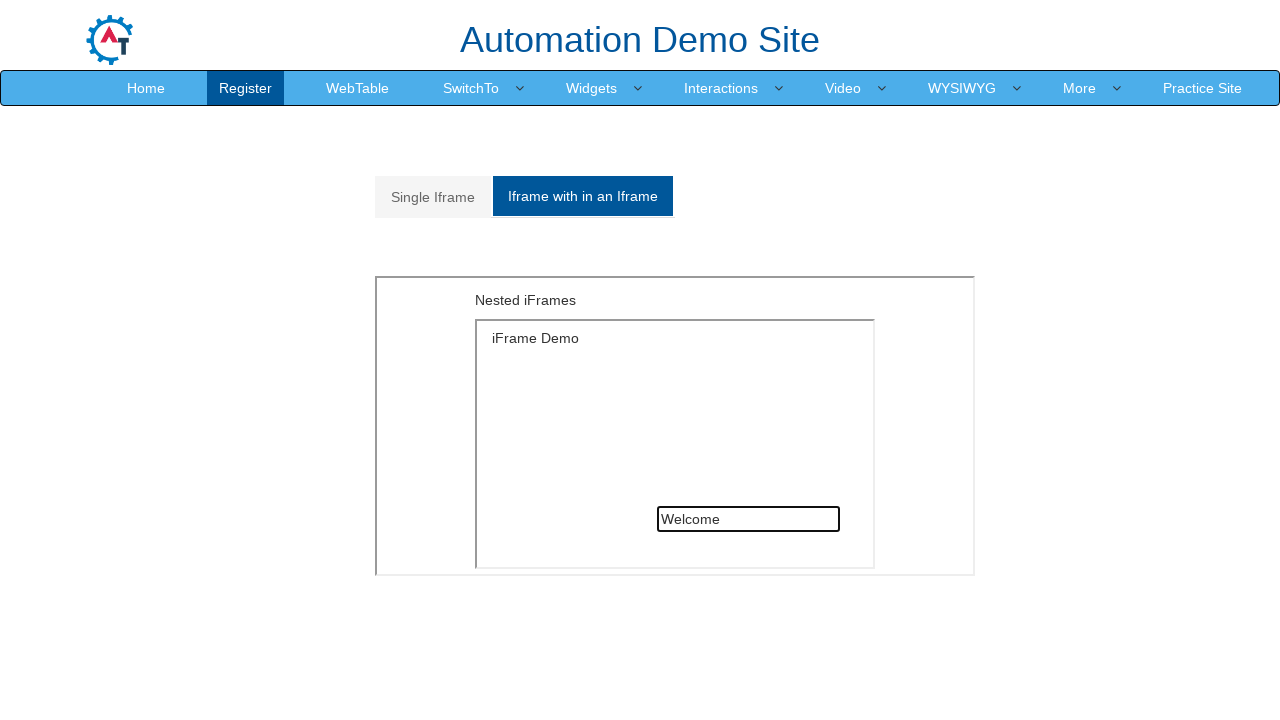

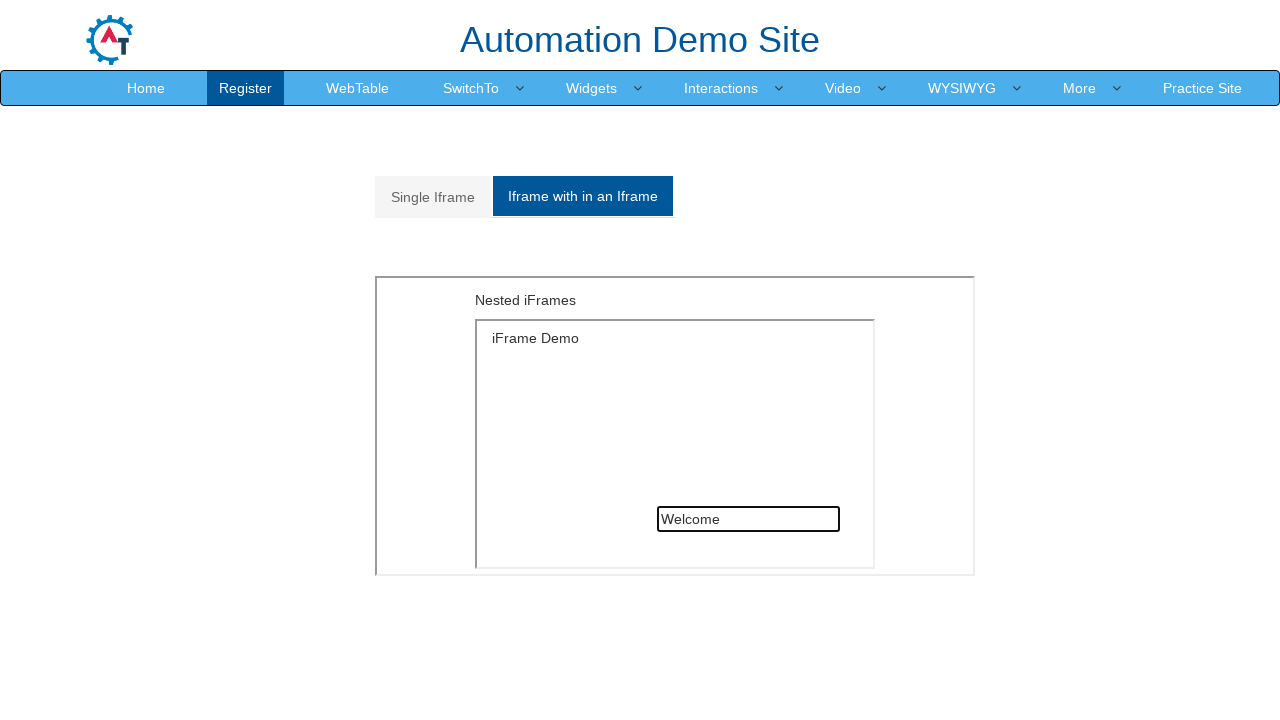